Tests the jQuery UI resizable widget by switching to the iframe and dragging the resize handle to expand the element

Starting URL: https://jqueryui.com/resizable/

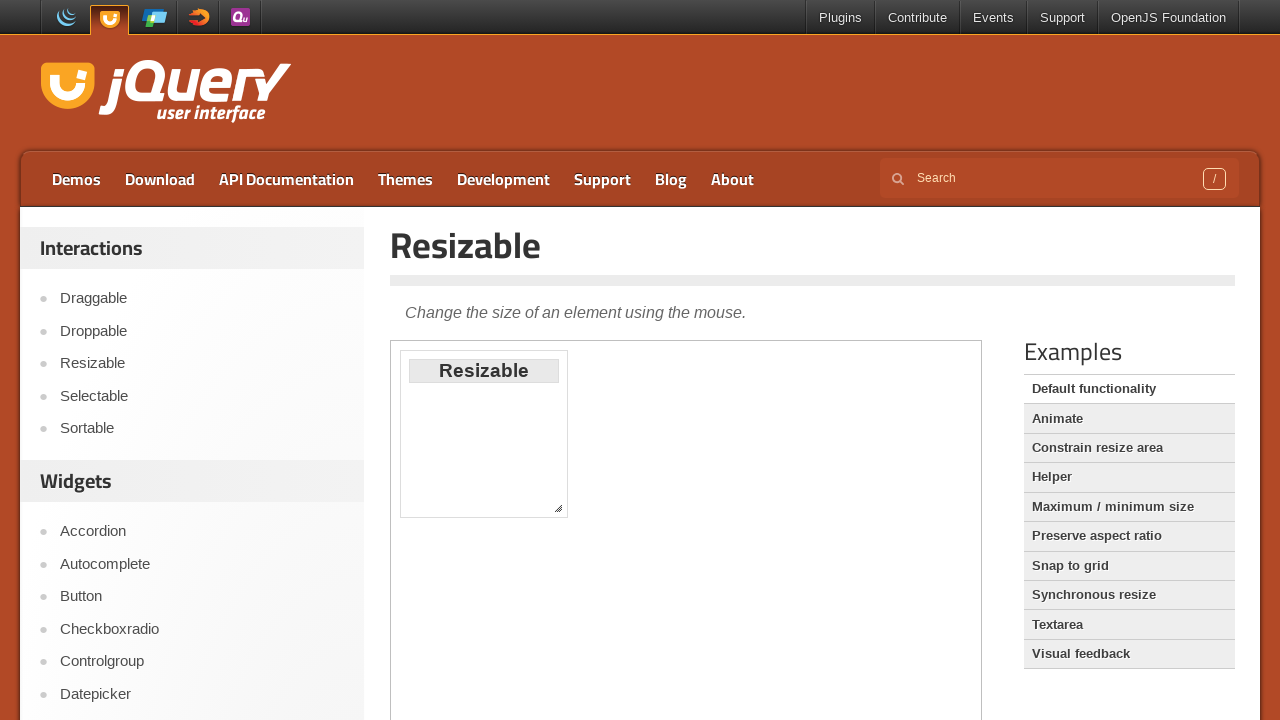

Located the resizable demo iframe
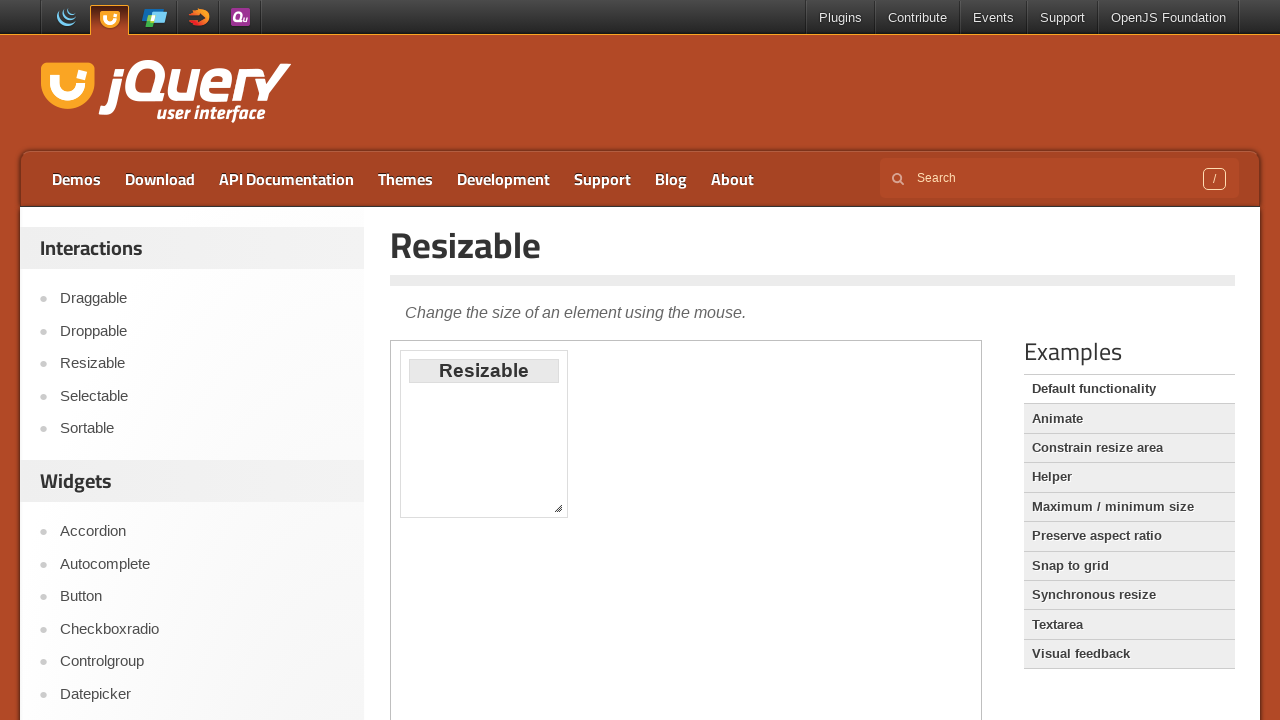

Located the resize handle at bottom-right corner
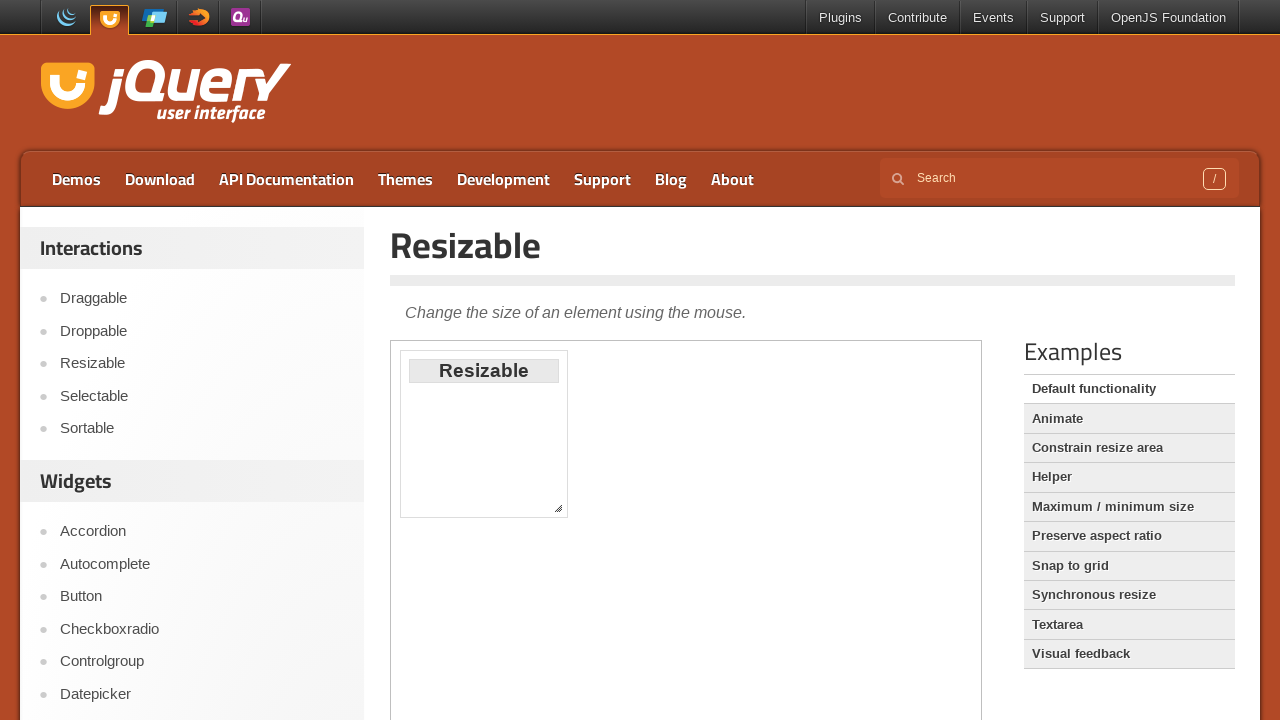

Retrieved resize handle bounding box
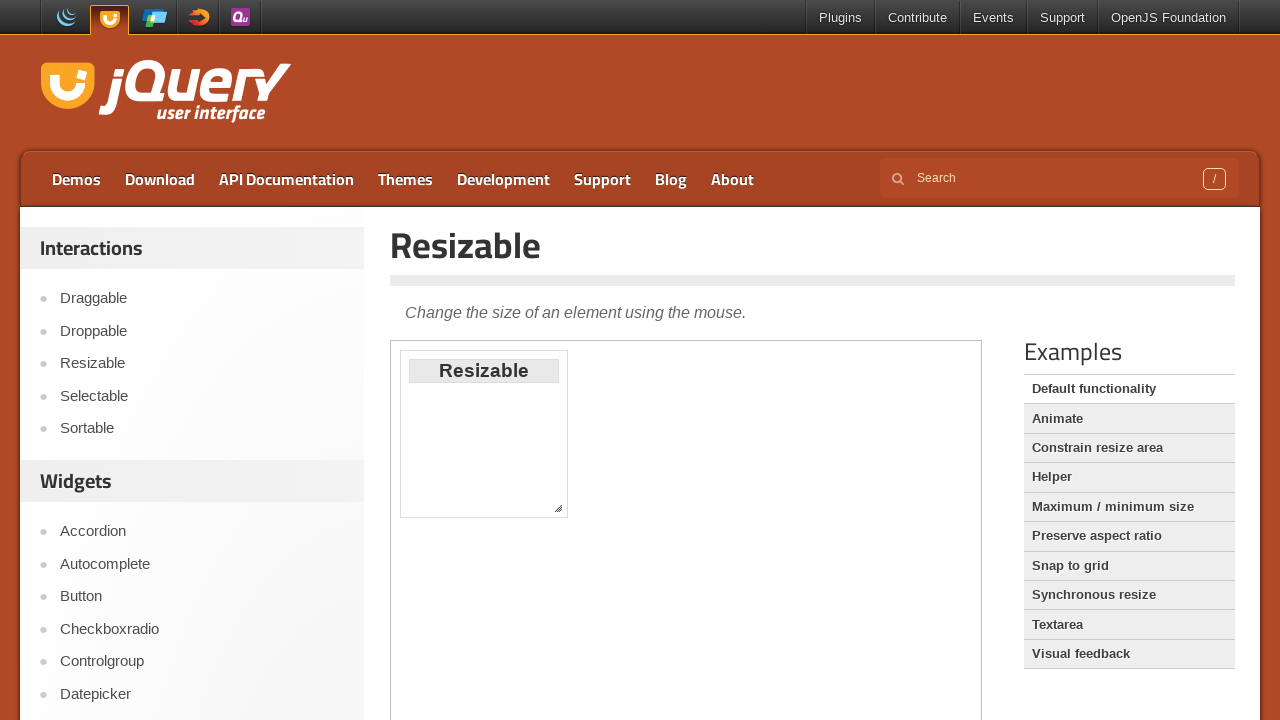

Moved mouse to center of resize handle at (558, 508)
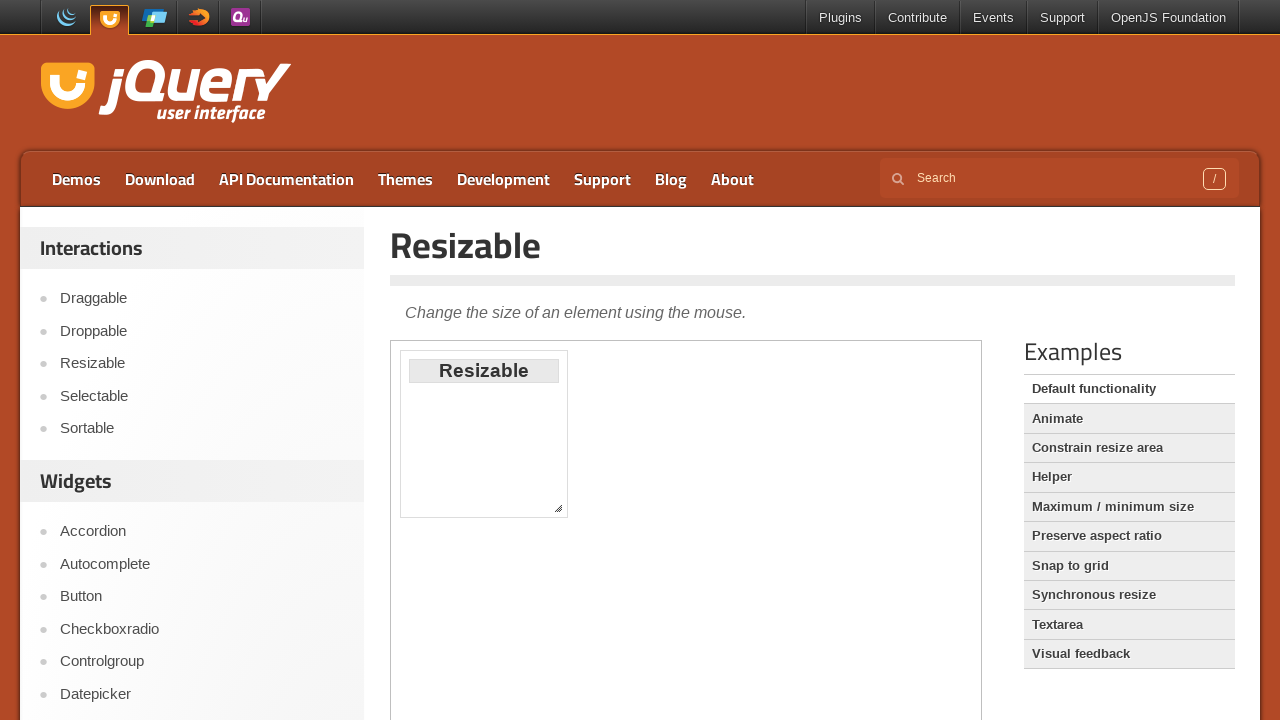

Pressed mouse button down on resize handle at (558, 508)
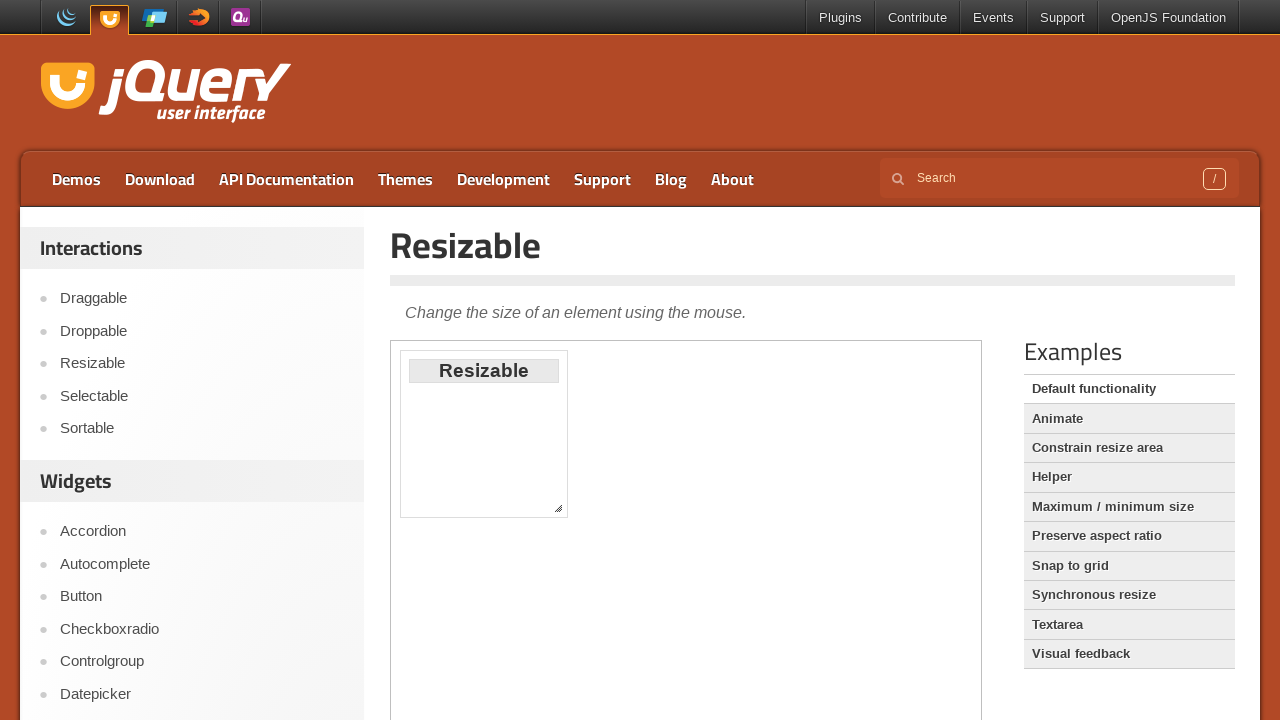

Dragged resize handle to expand the element at (795, 720)
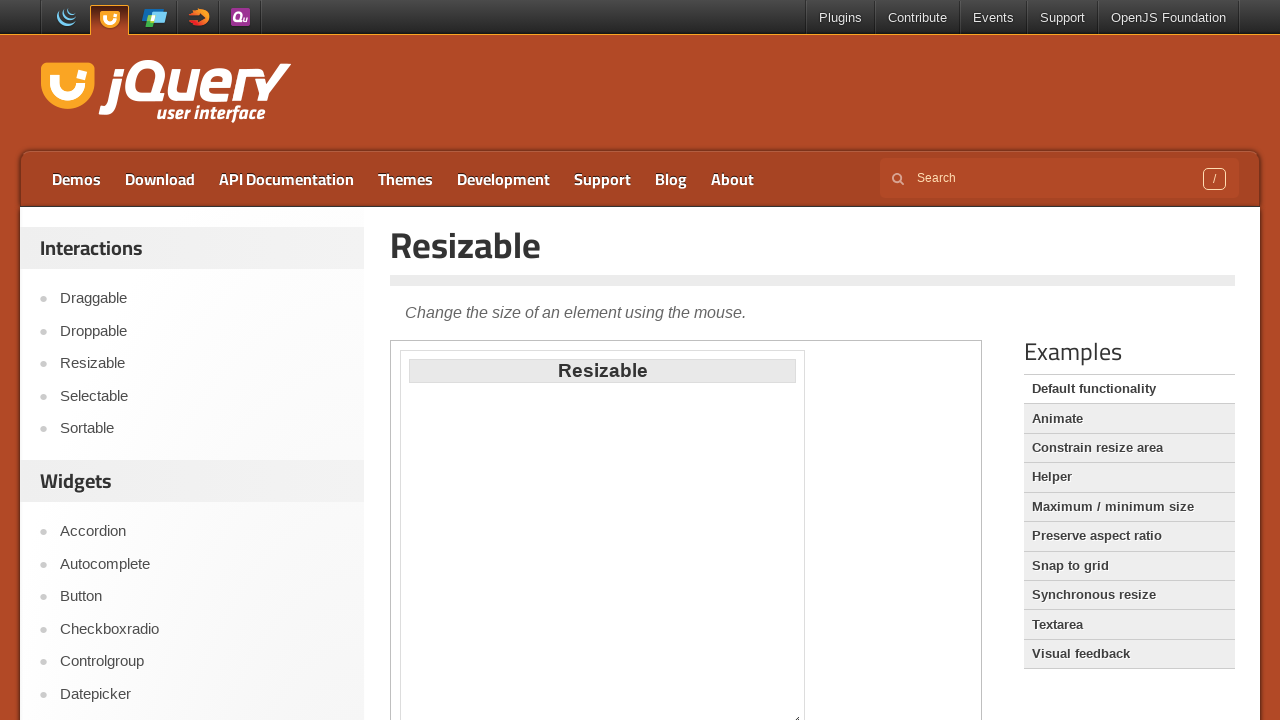

Released mouse button, resize operation complete at (795, 720)
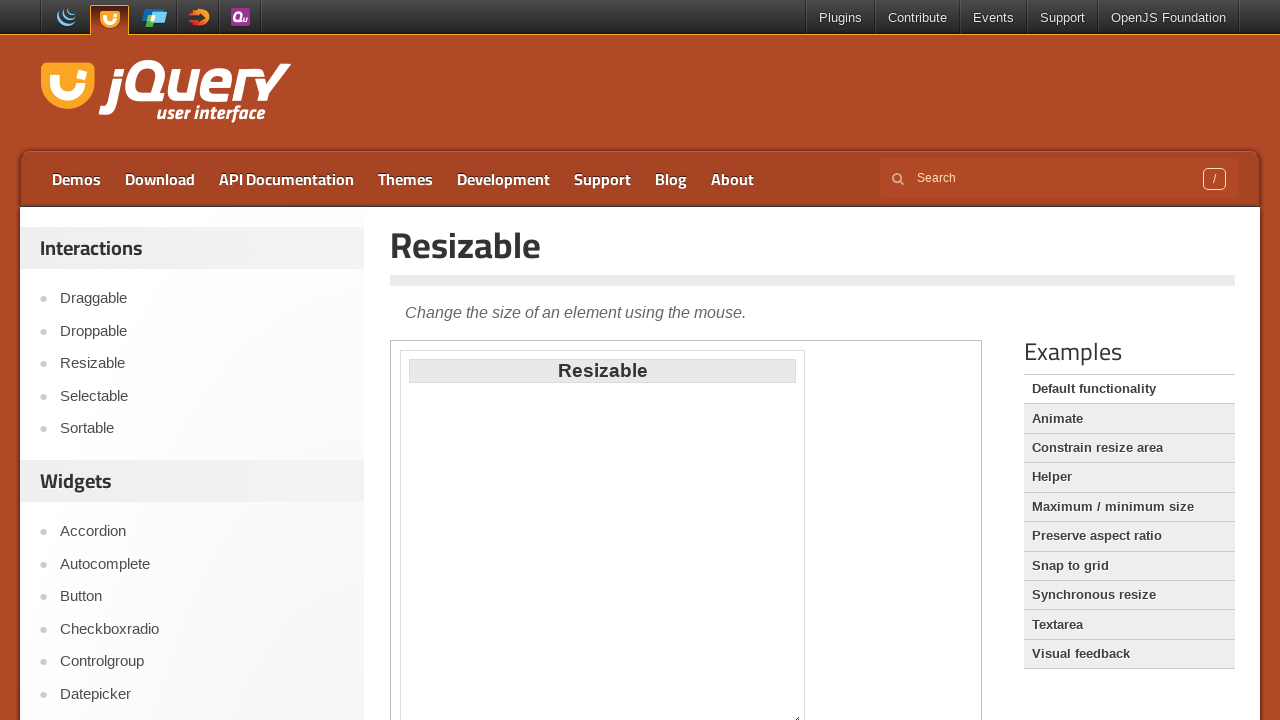

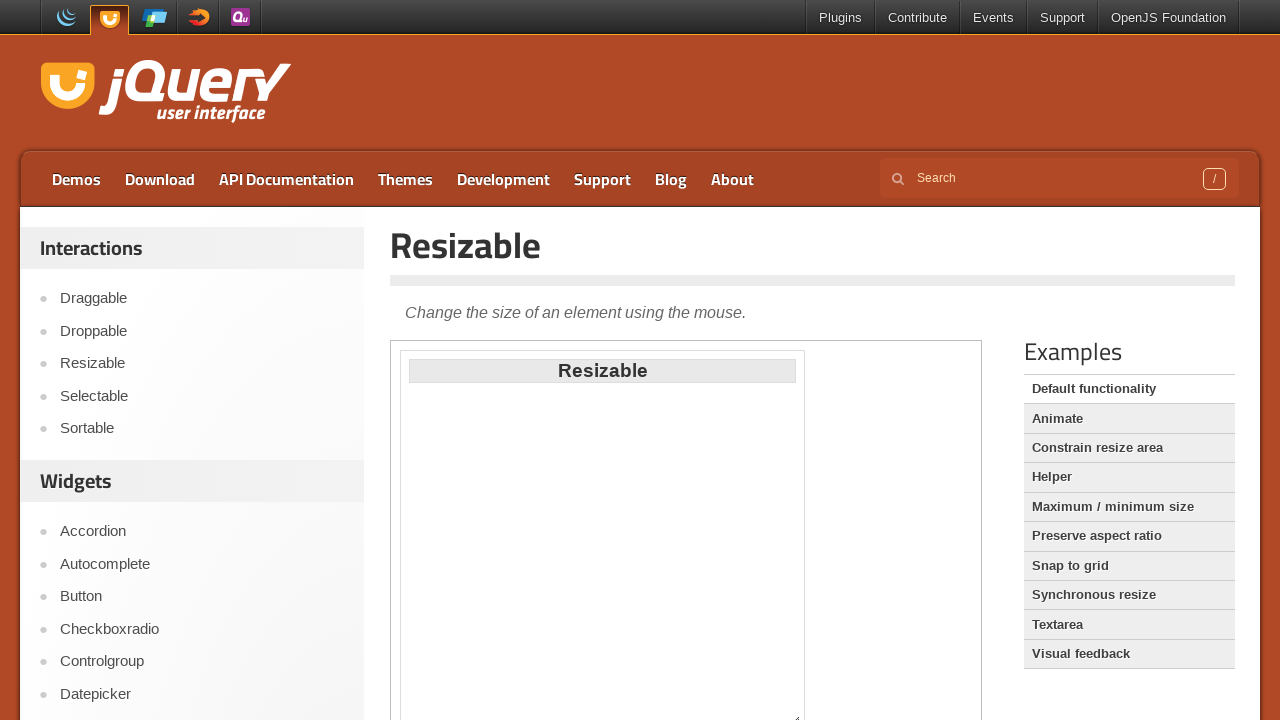